Tests radio button functionality by navigating to a practice page and clicking the "Hockey" radio button, then verifying it is selected.

Starting URL: https://practice.cydeo.com/radio_buttons

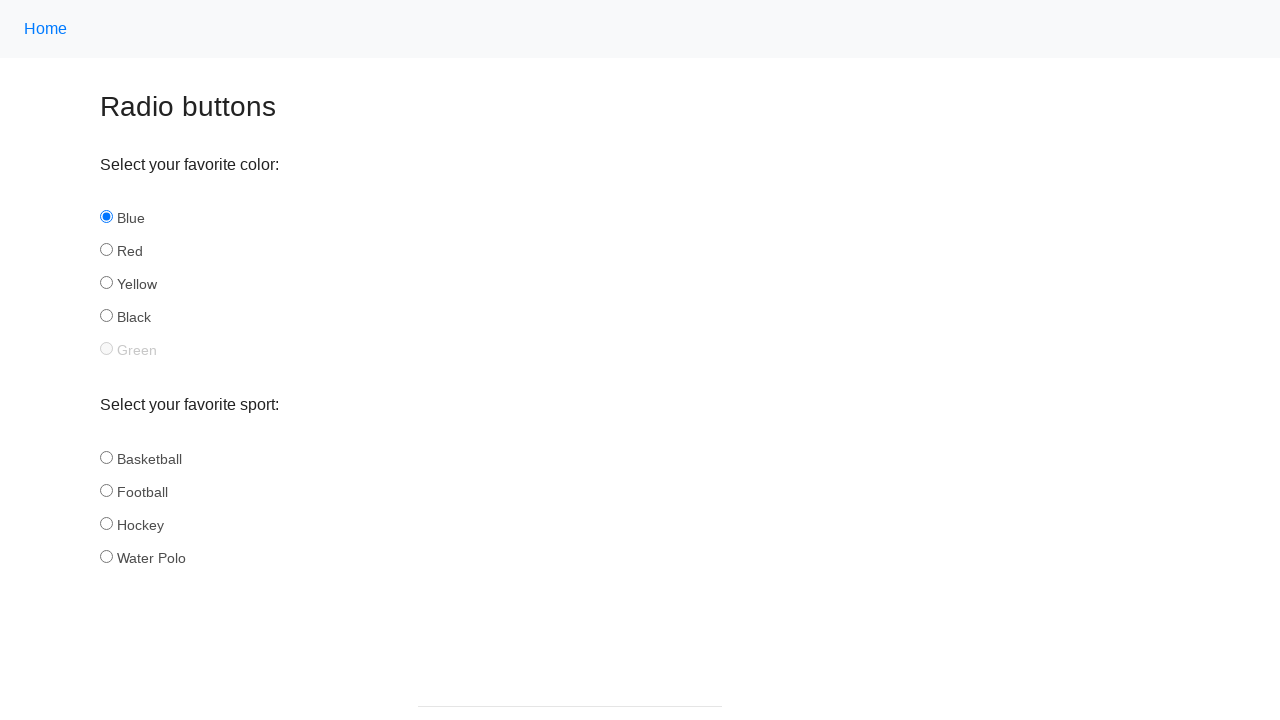

Navigated to radio buttons practice page
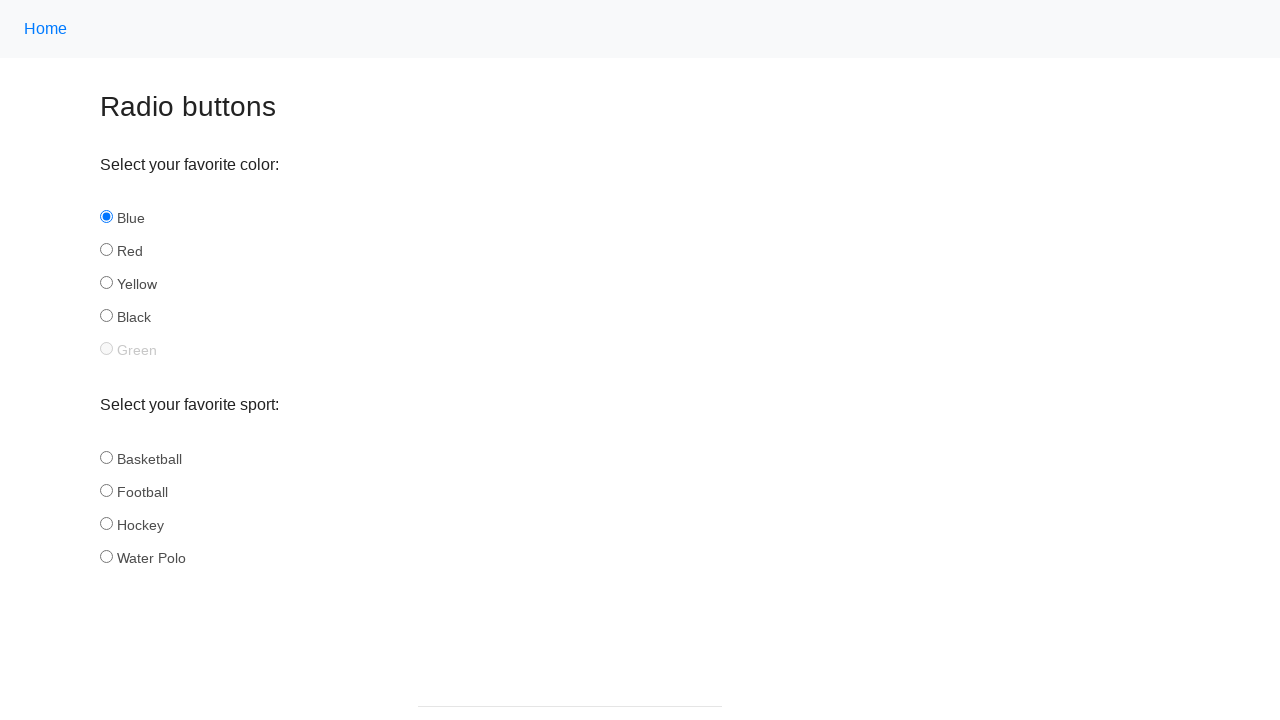

Retrieved all sport radio buttons
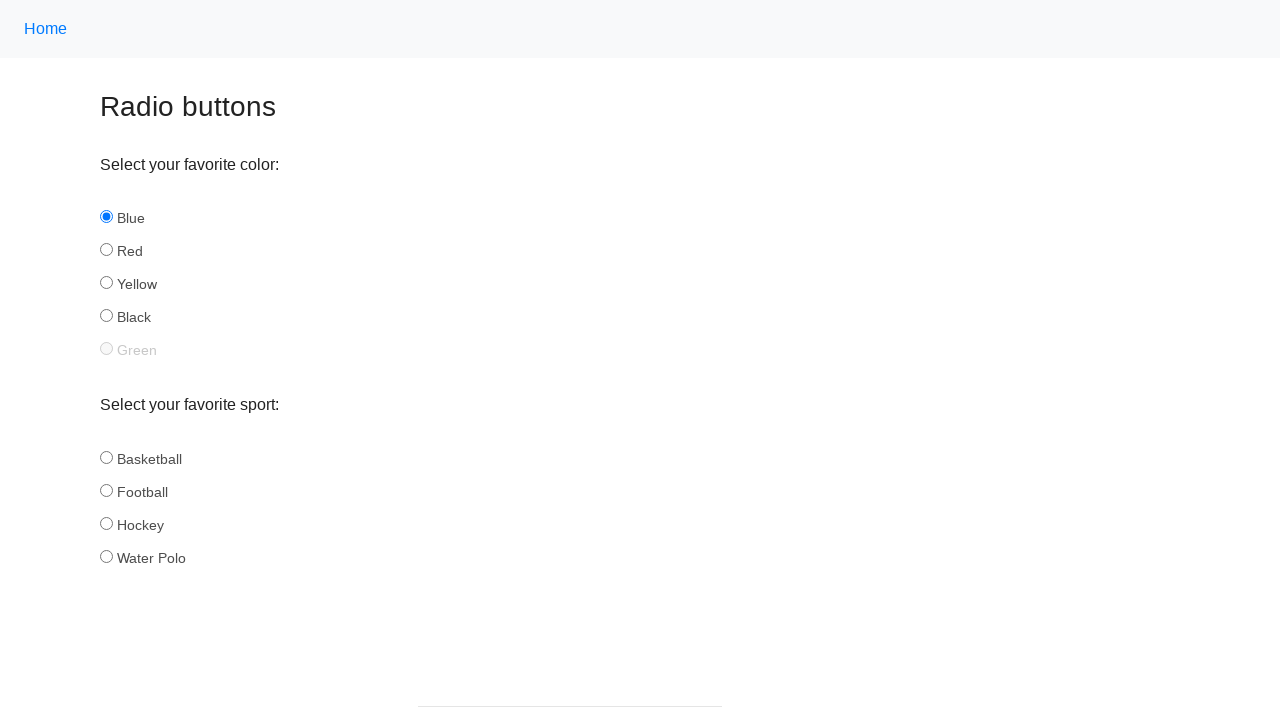

Clicked Hockey radio button at (106, 523) on input[name='sport'] >> nth=2
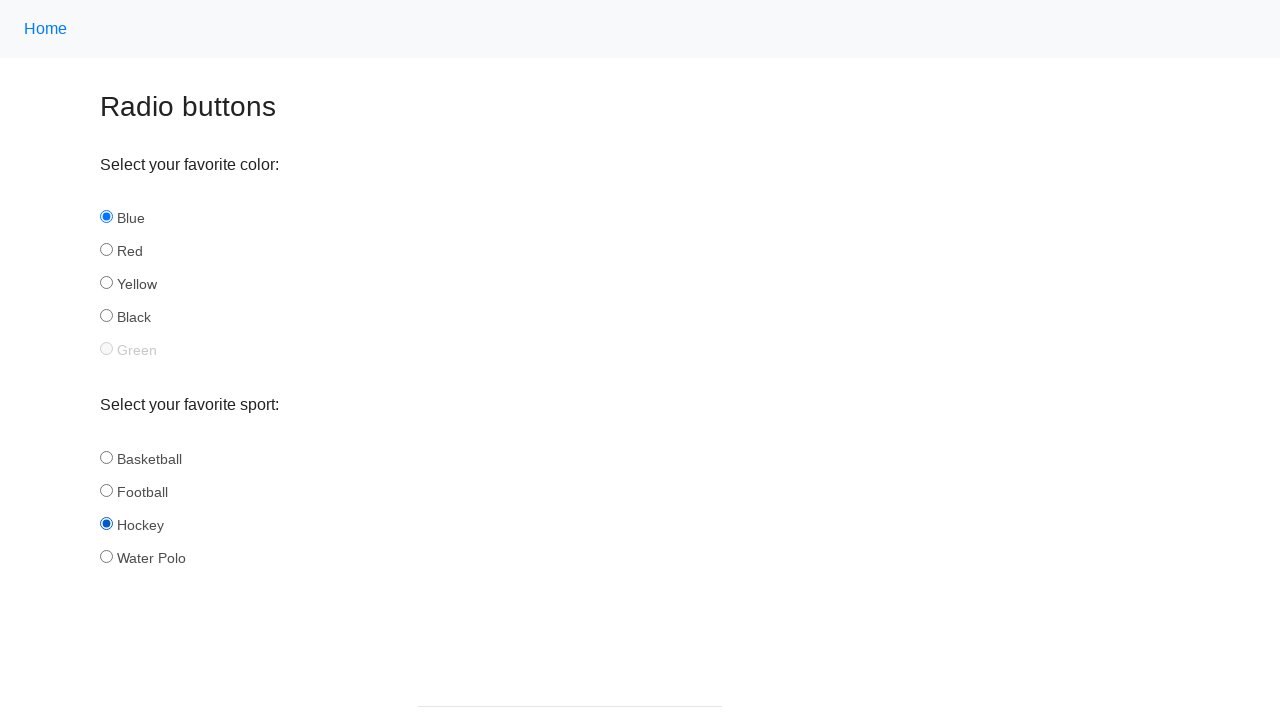

Located Hockey radio button for verification
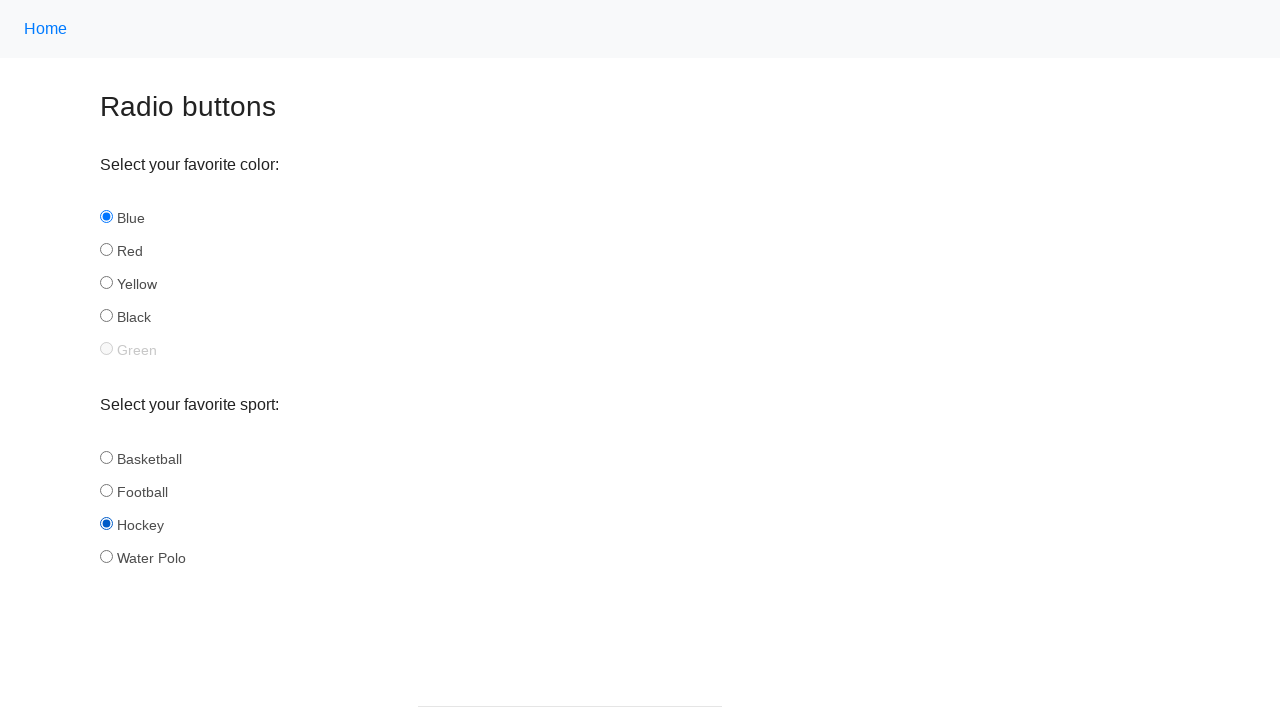

Verified Hockey radio button is selected
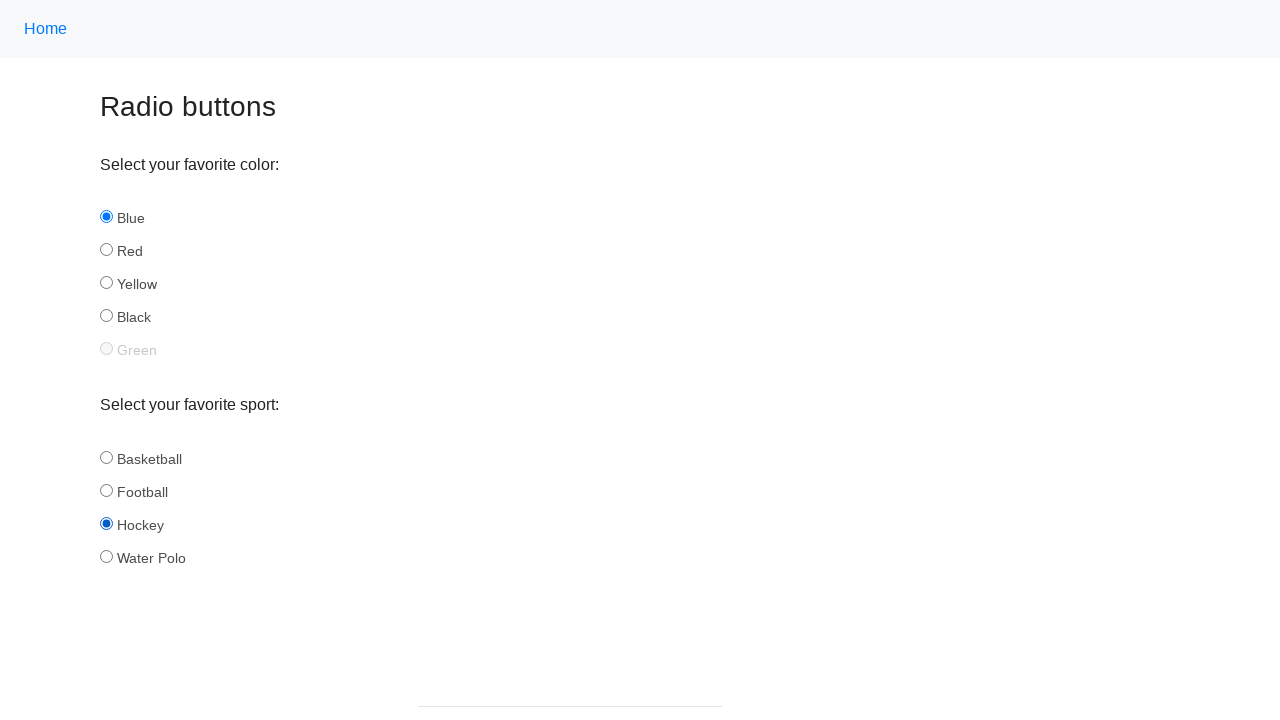

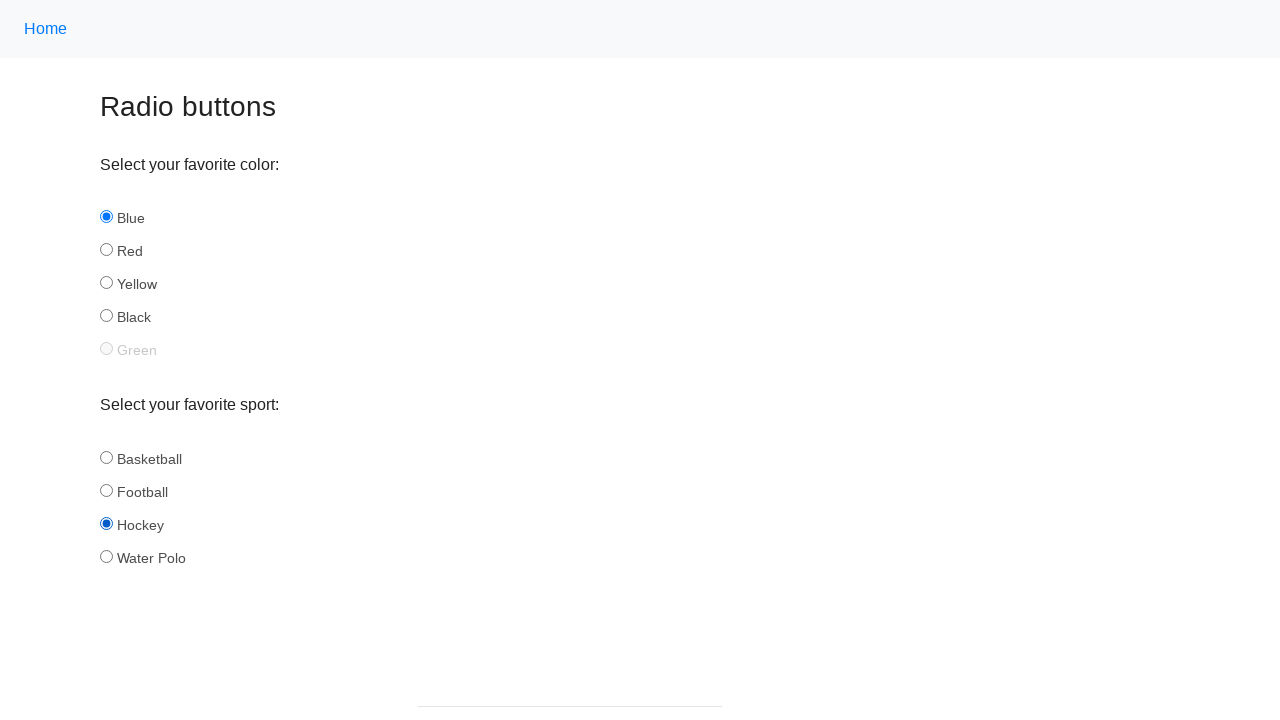